Tests navigation through the ITExps website by clicking on multiple dropdown menu items in sequence to verify menu functionality.

Starting URL: https://www.itexps.net/

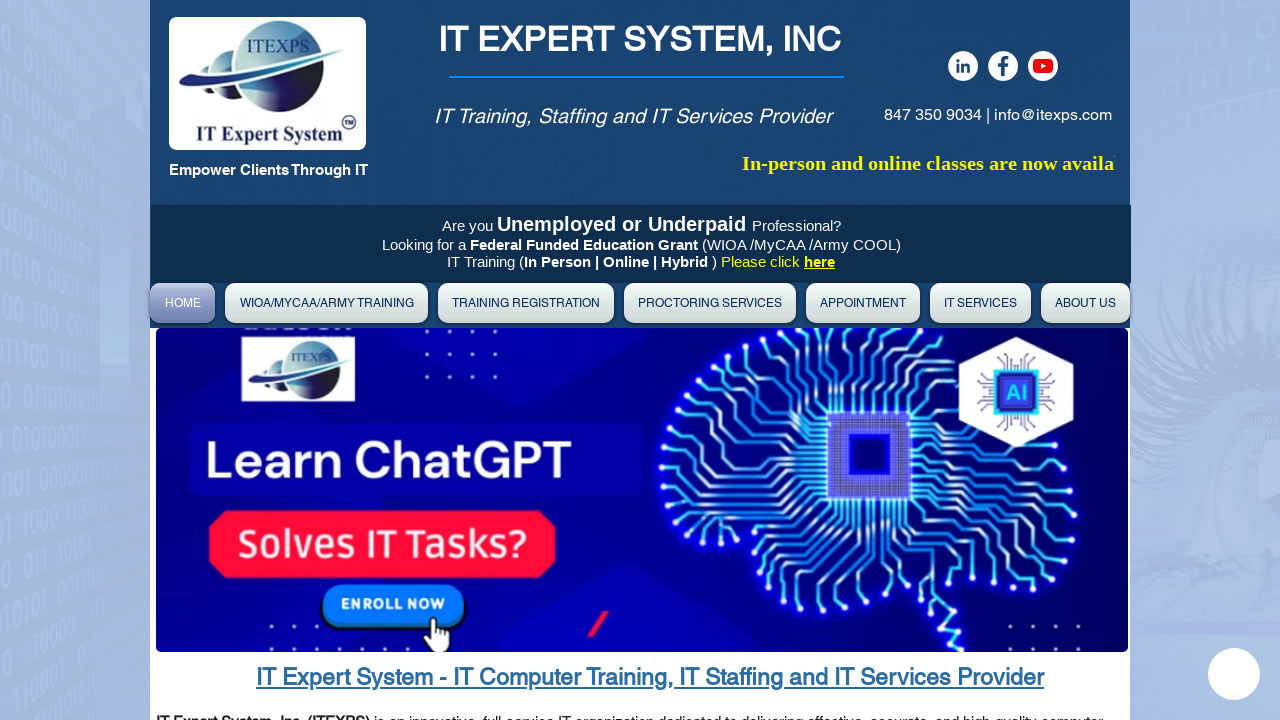

Navigated to ITExps website at https://www.itexps.net/
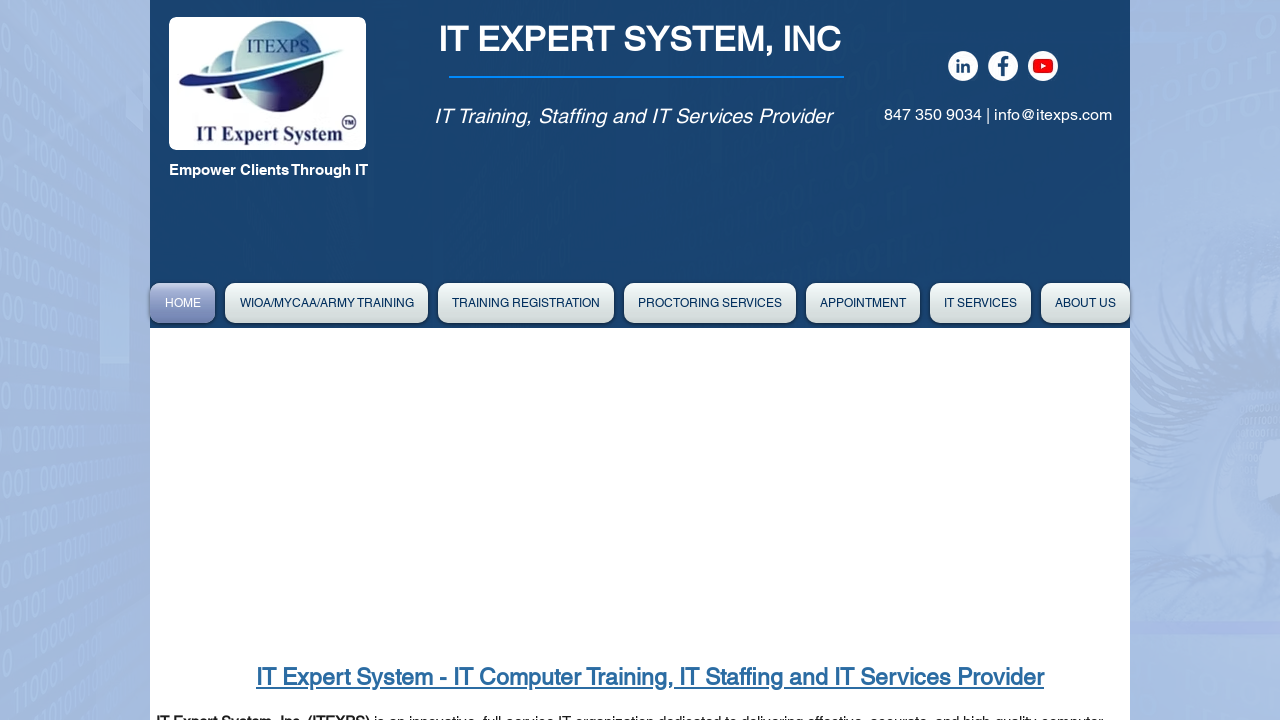

Clicked first dropdown menu item (DrpDwnMn00label) at (182, 303) on #DrpDwnMn00label
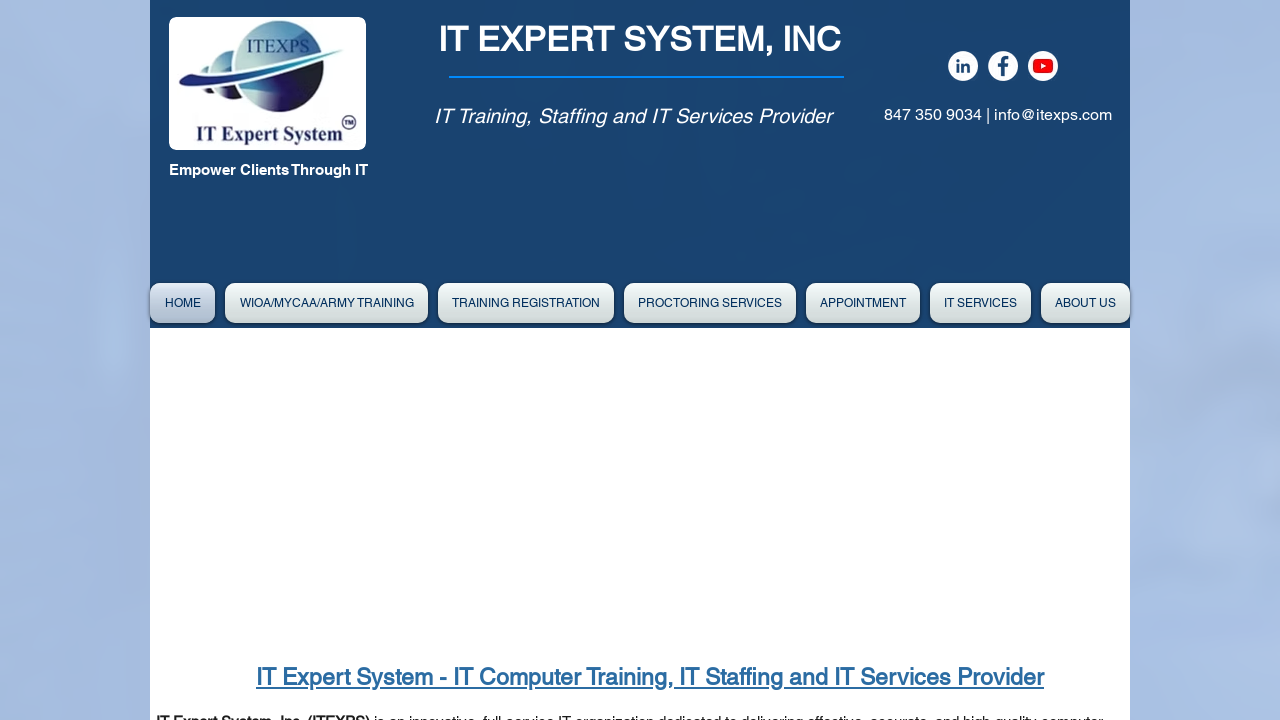

Clicked second dropdown menu item (DrpDwnMn01label) at (326, 303) on #DrpDwnMn01label
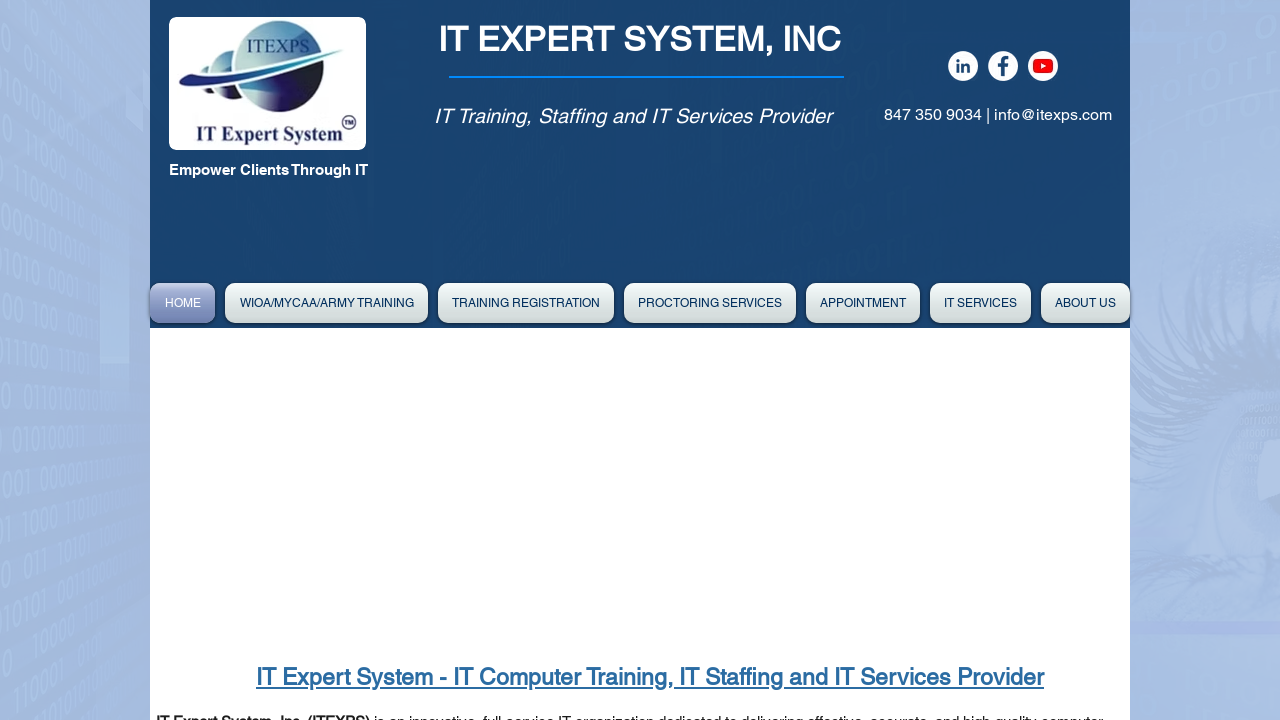

Clicked second dropdown menu item again (DrpDwnMn01label) at (326, 303) on #DrpDwnMn01label
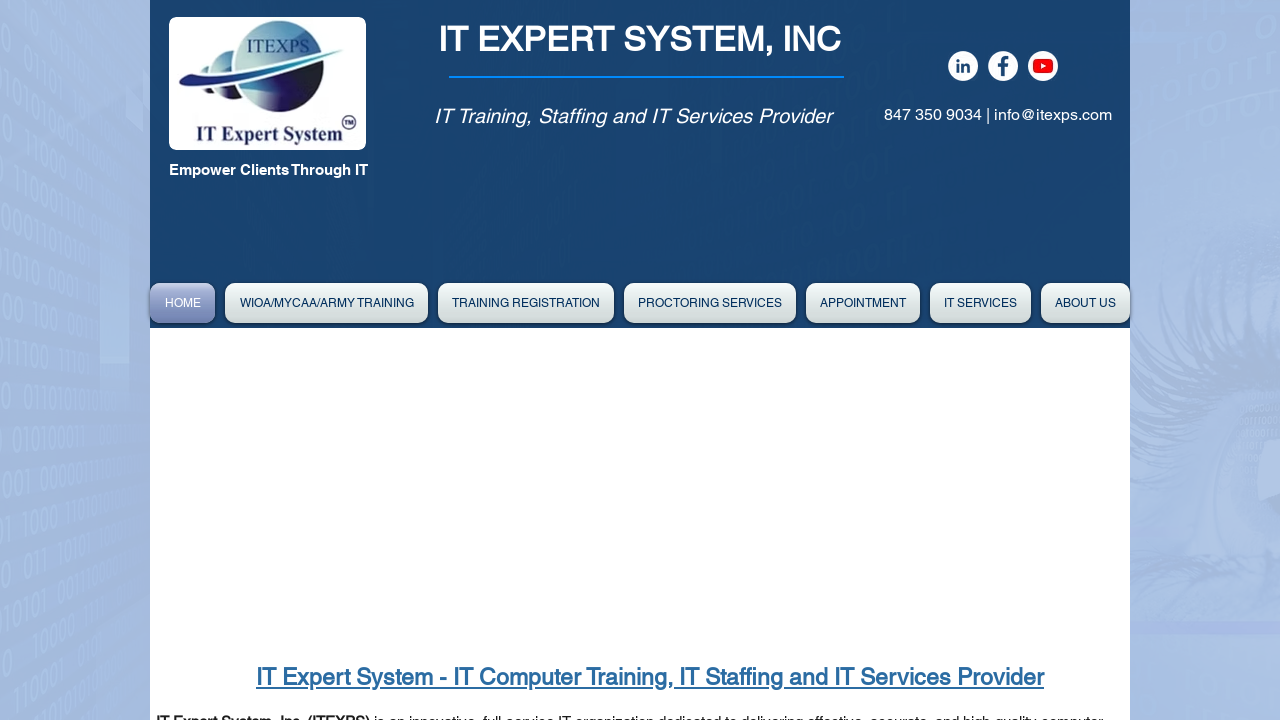

Clicked third dropdown menu item (DrpDwnMn02label) at (526, 303) on #DrpDwnMn02label
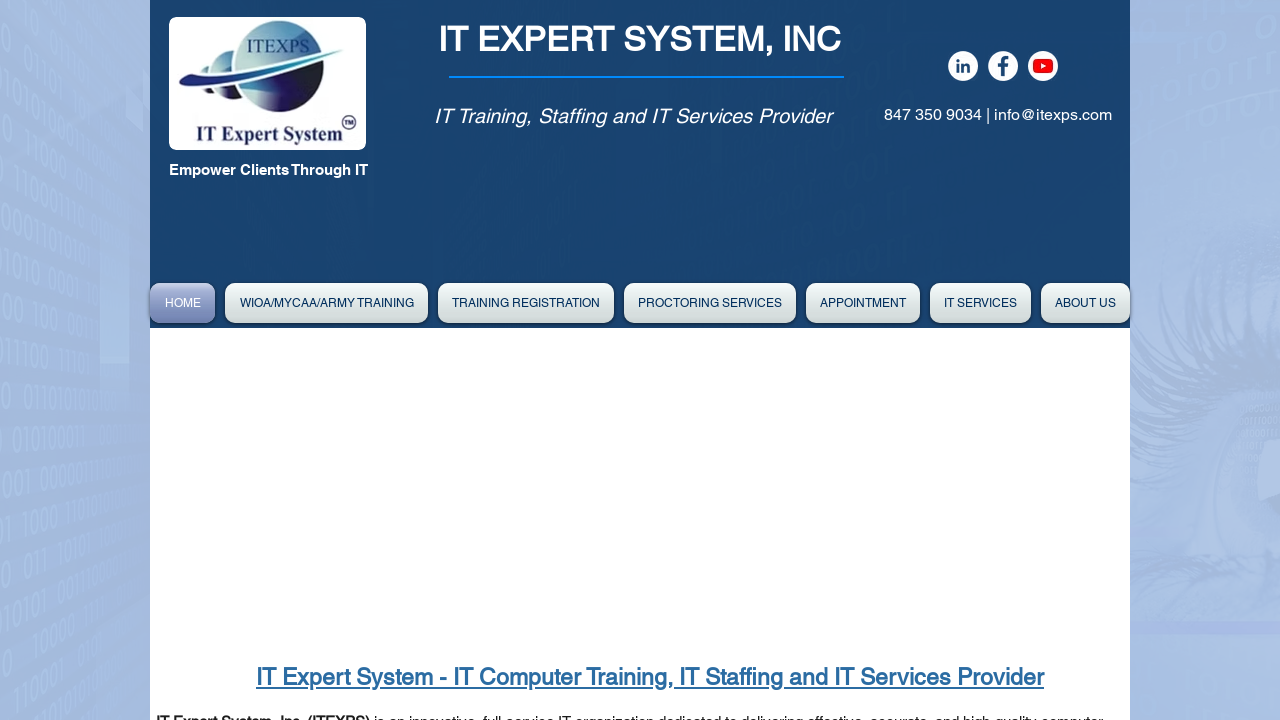

Clicked fourth dropdown menu item (DrpDwnMn03label) at (710, 303) on #DrpDwnMn03label
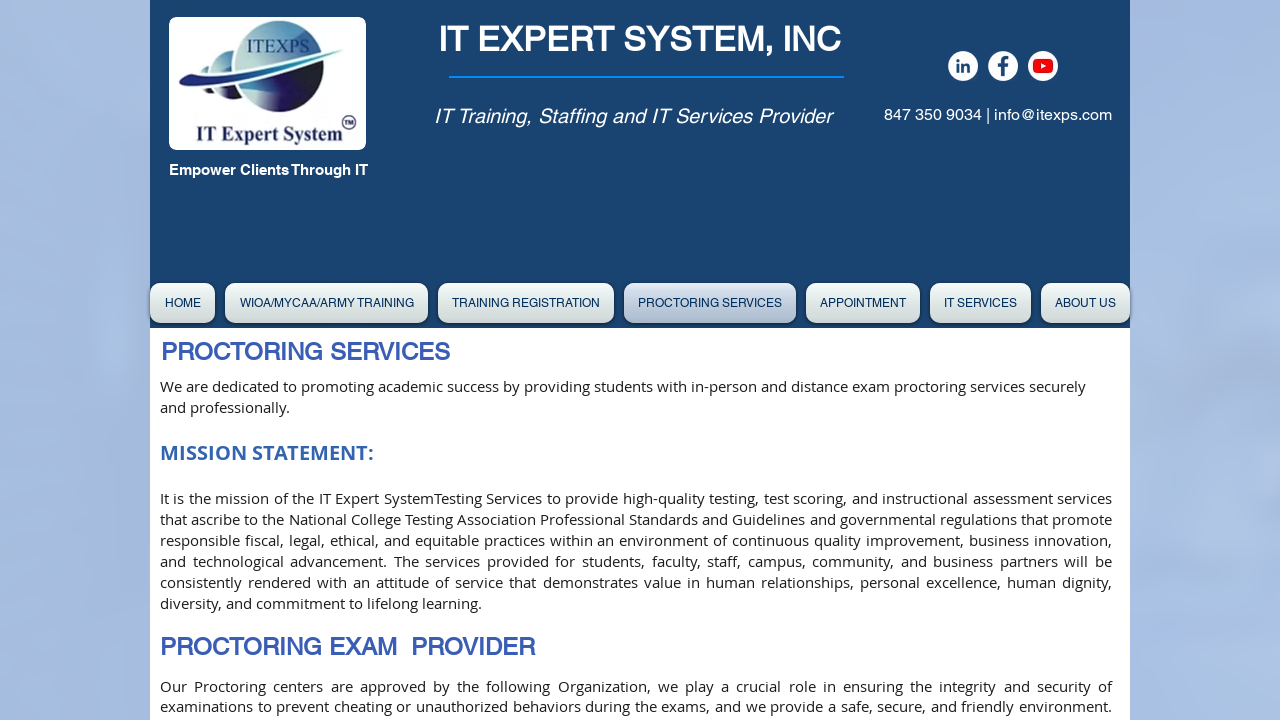

Clicked fifth dropdown menu item (DrpDwnMn04label) at (863, 303) on #DrpDwnMn04label
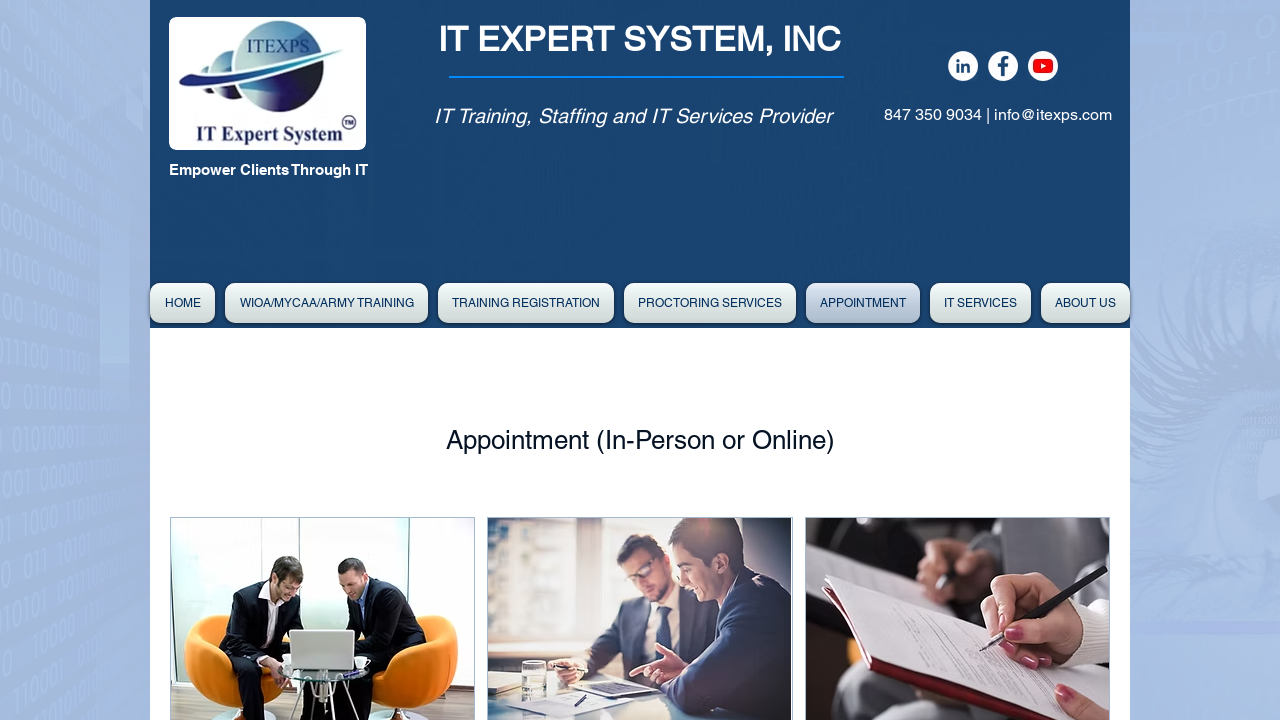

Clicked sixth dropdown menu item (DrpDwnMn05label) at (980, 303) on #DrpDwnMn05label
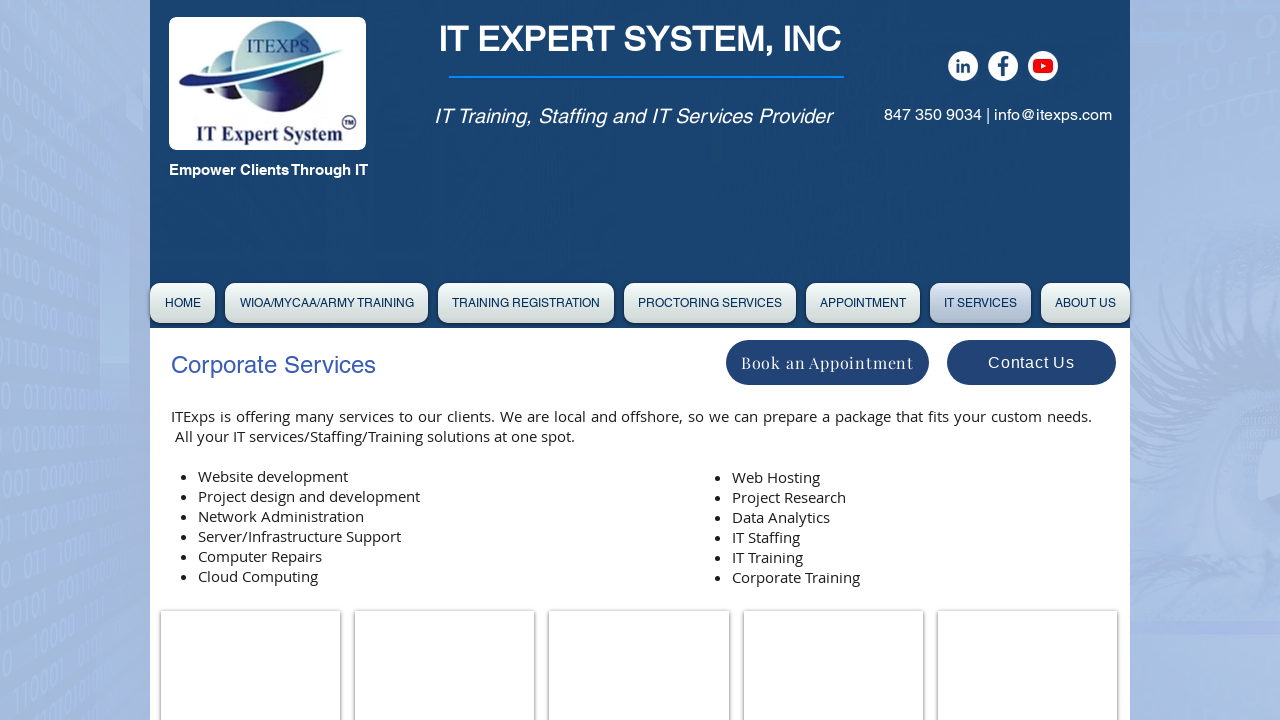

Clicked seventh dropdown menu item (DrpDwnMn06label) at (1086, 303) on #DrpDwnMn06label
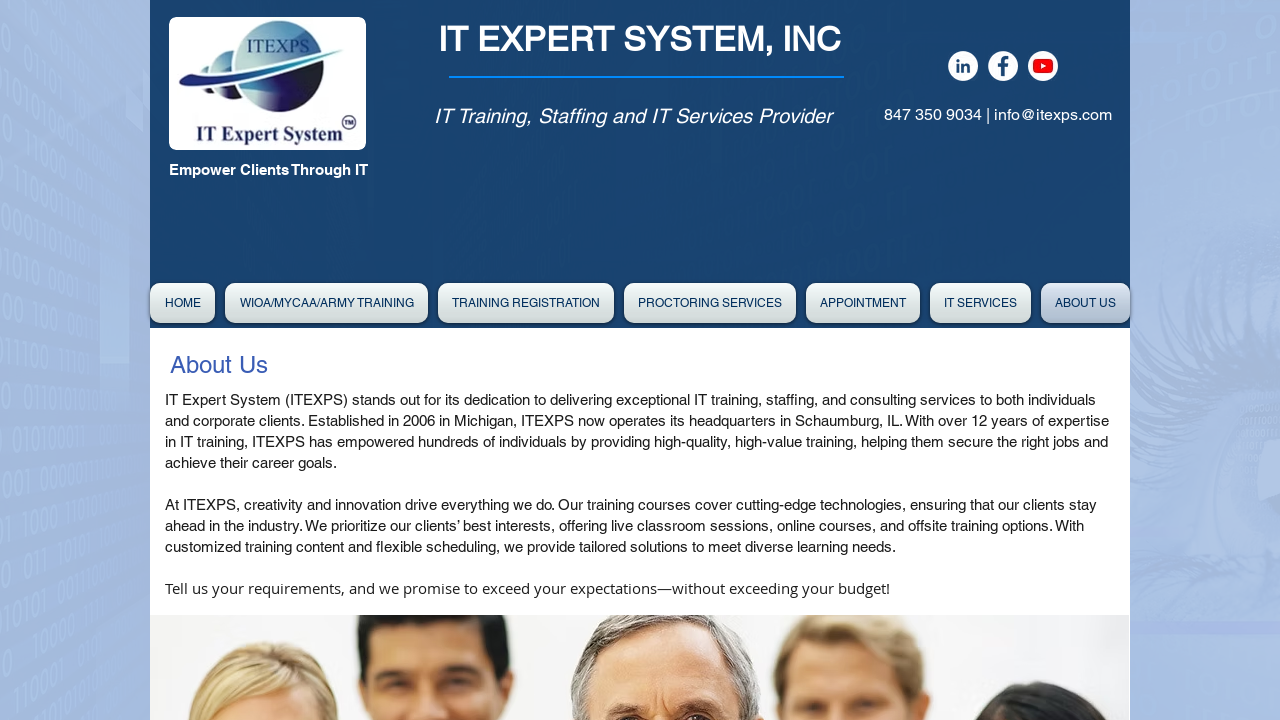

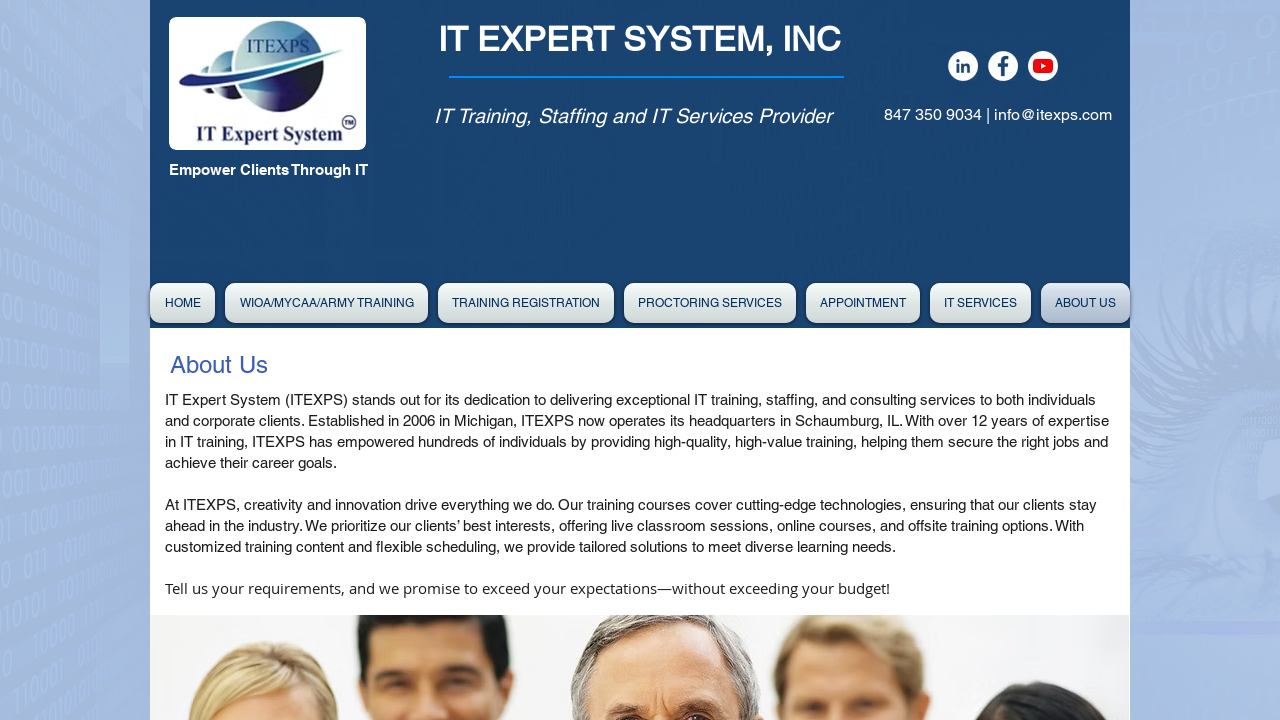